Tests accordion FAQ item 0 - clicks the heading and verifies the expanded content displays pricing information

Starting URL: https://qa-scooter.praktikum-services.ru/

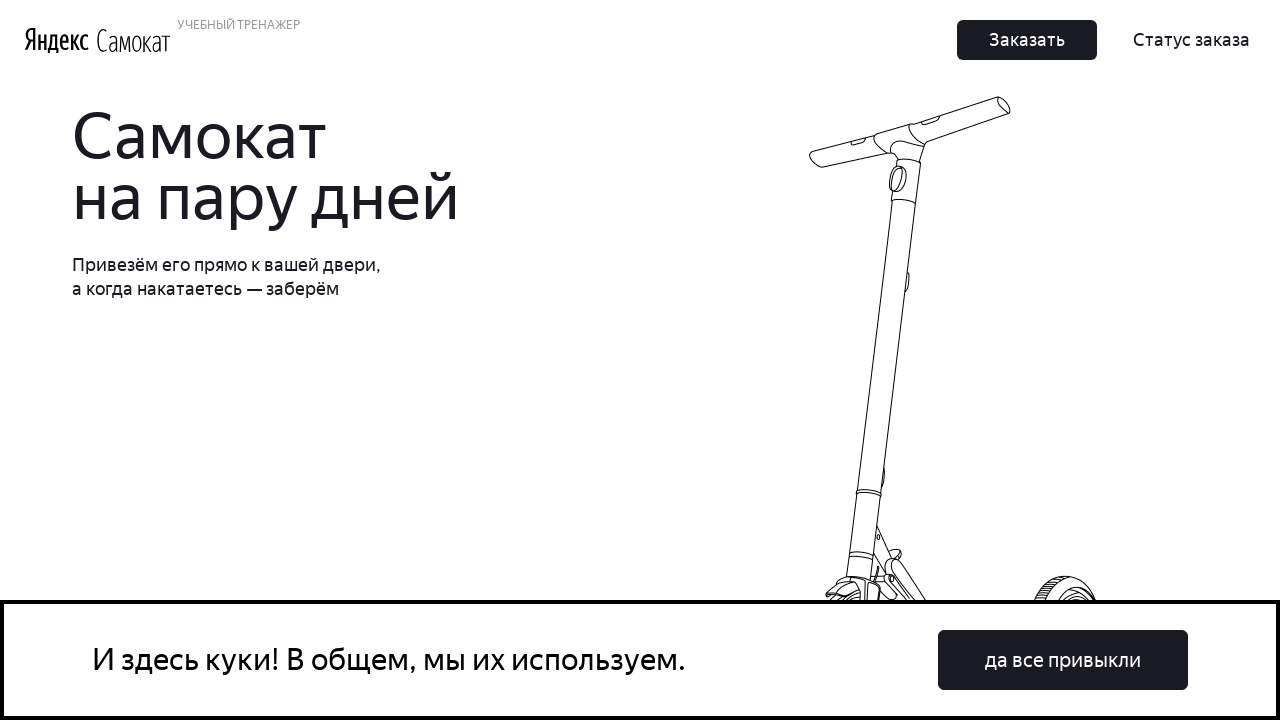

Clicked accordion heading 0 to expand FAQ item at (967, 361) on #accordion__heading-0
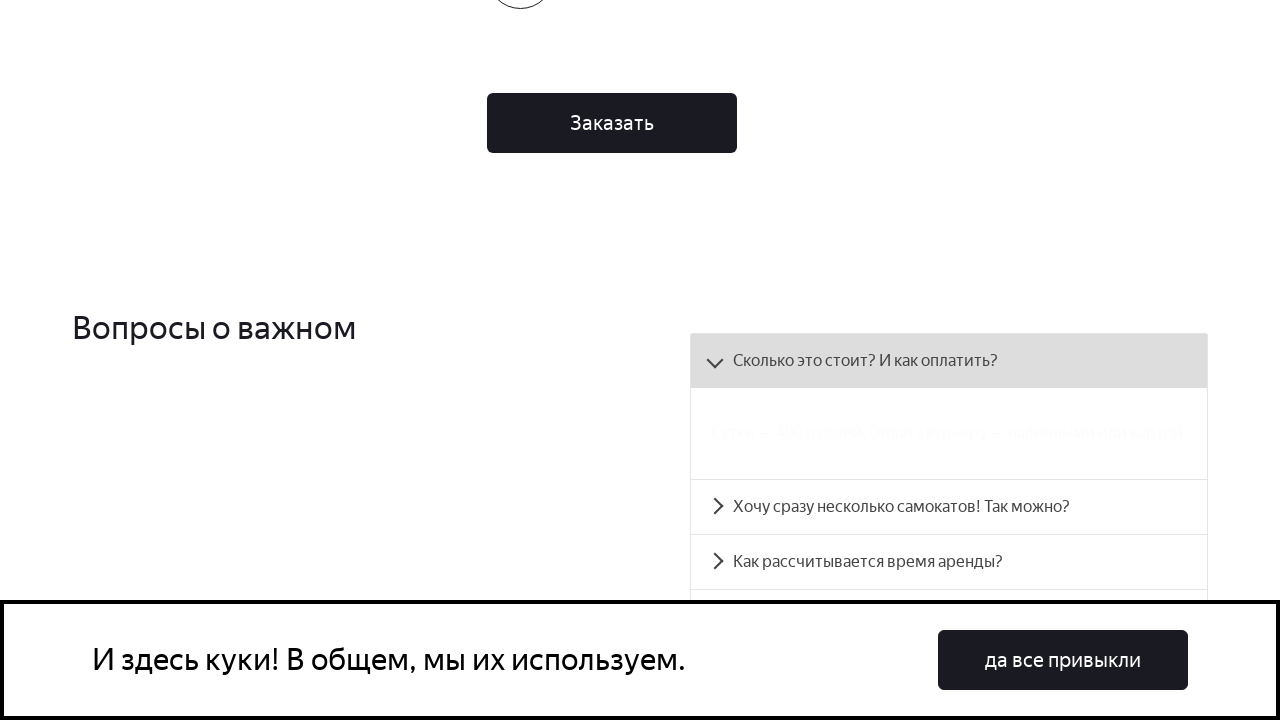

Accordion panel 0 expanded and pricing information content is now visible
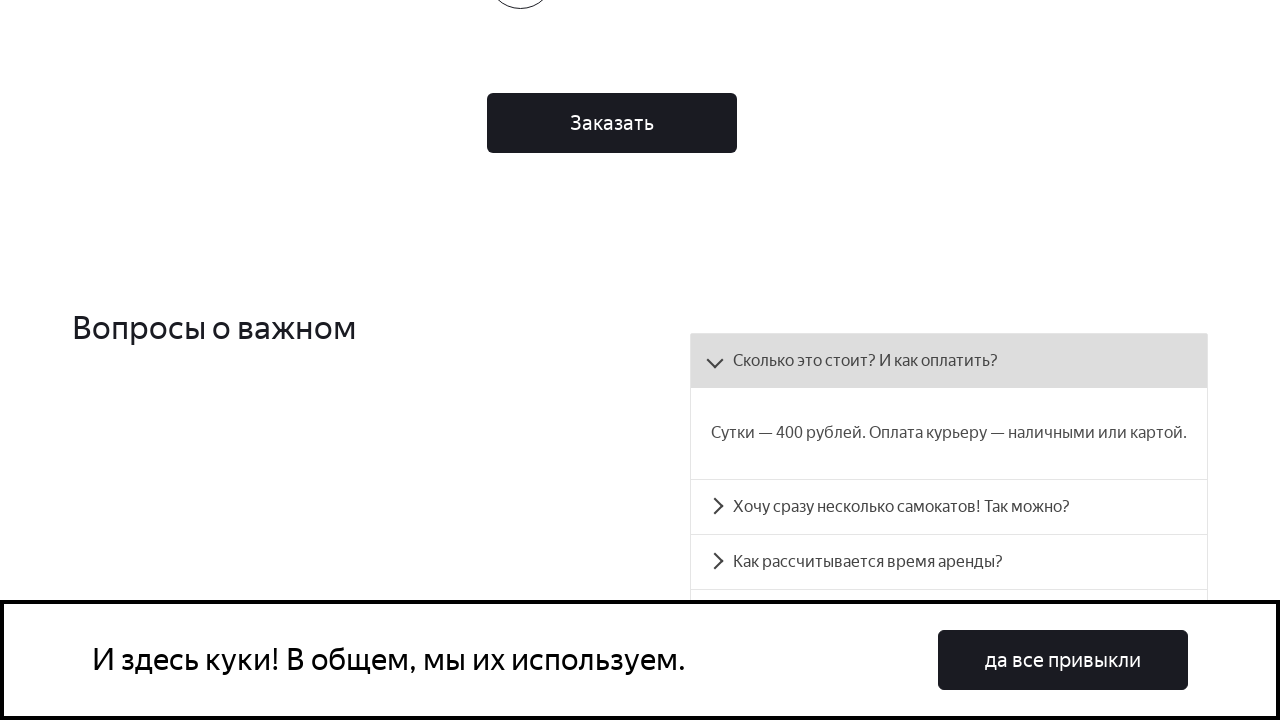

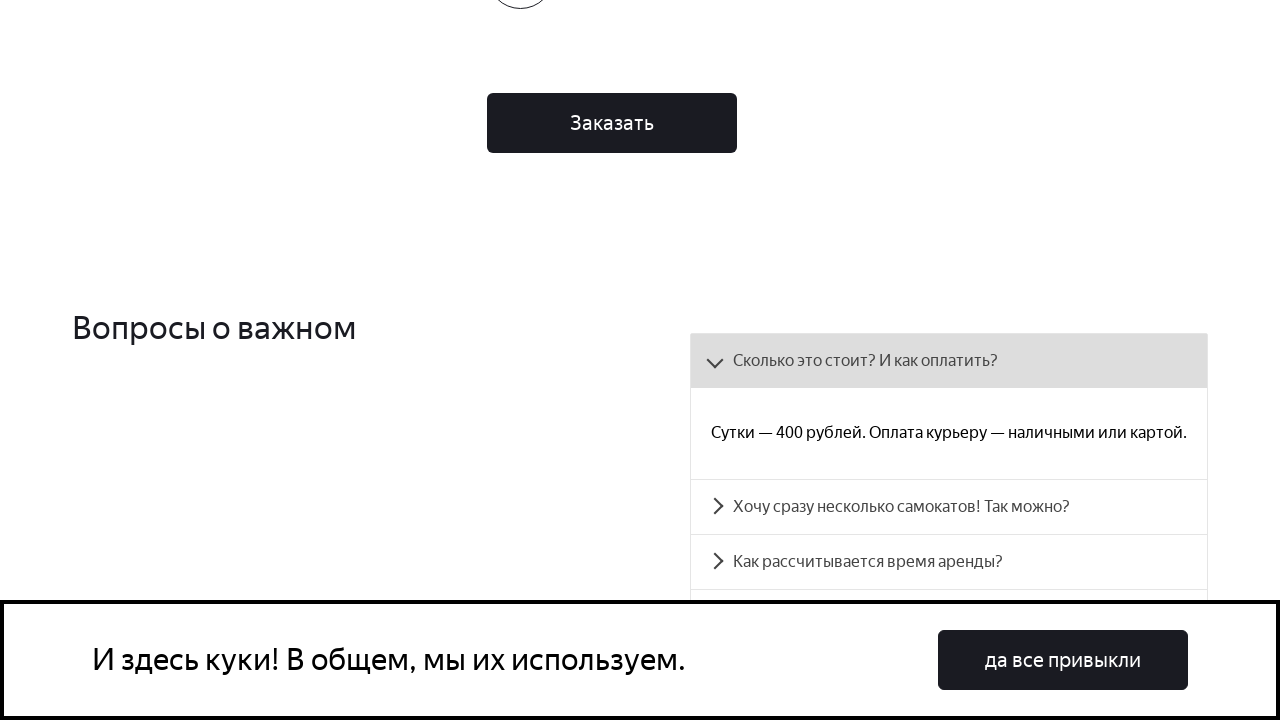